Tests mouse hover functionality by hovering over a menu item and clicking on a submenu option

Starting URL: https://demo.automationtesting.in/Register.html

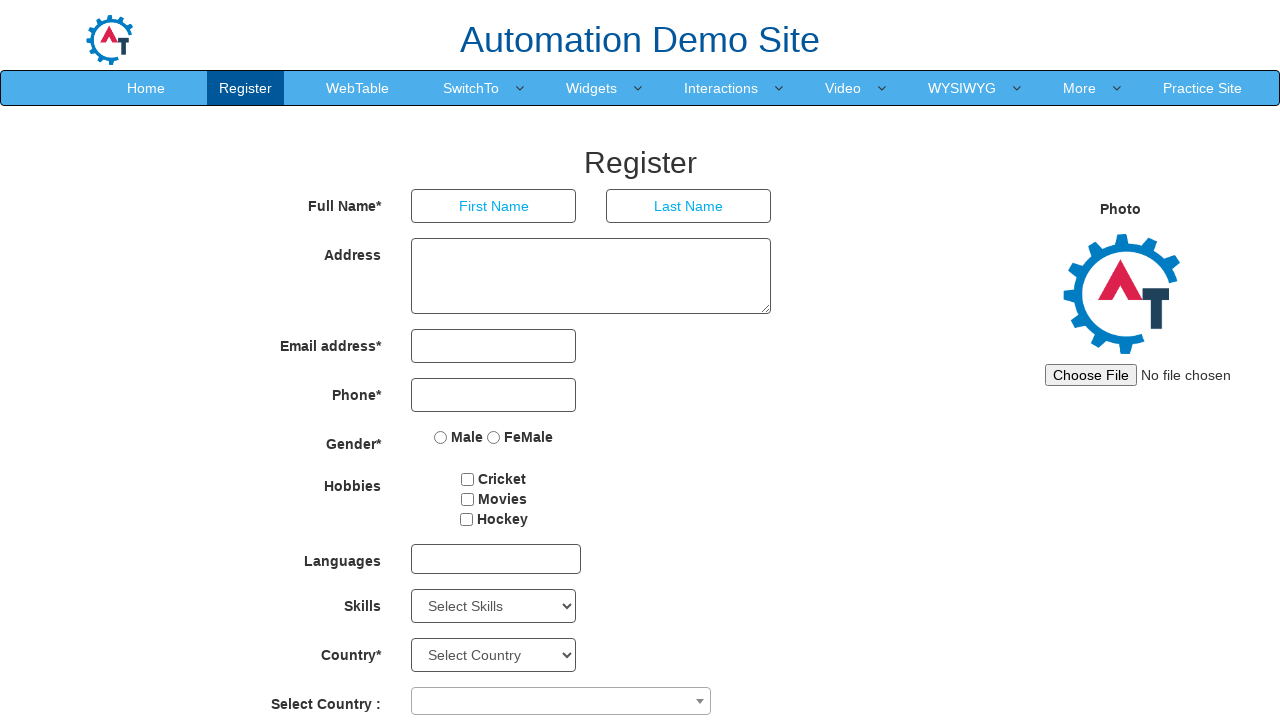

Hovered over SwitchTo menu item at (471, 88) on text=SwitchTo
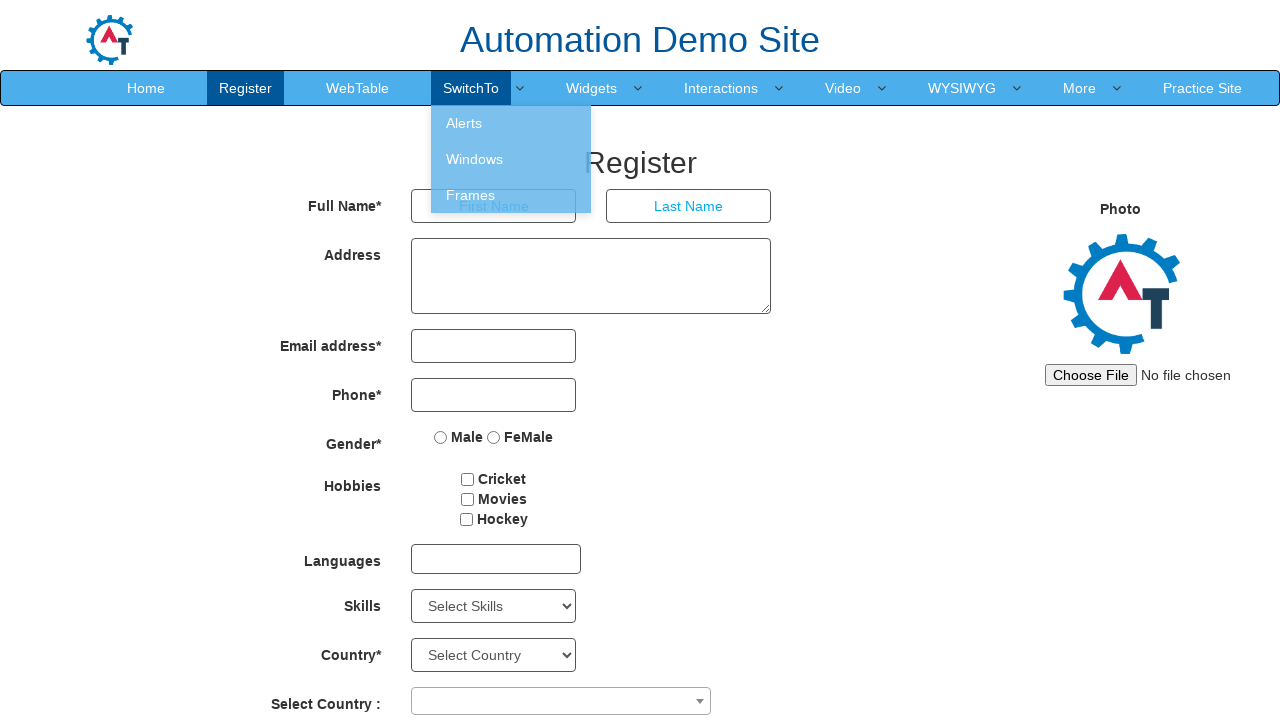

Waited 3 seconds for submenu to appear
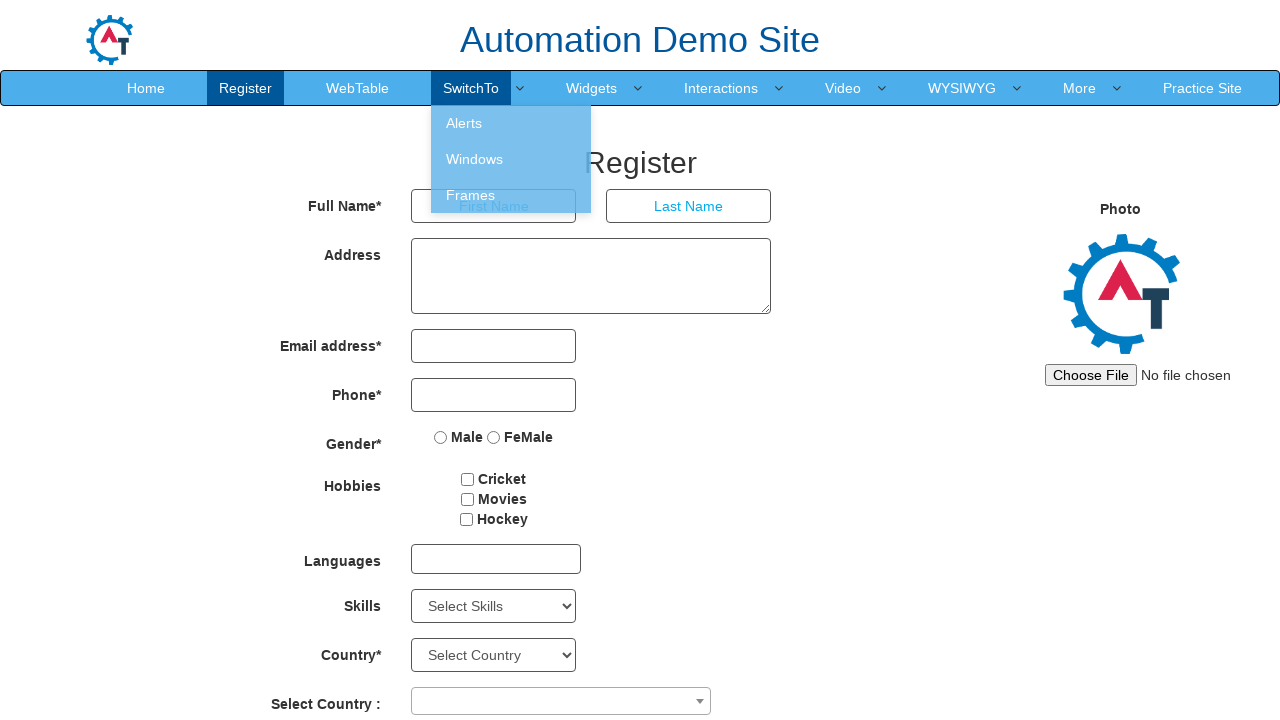

Clicked on Windows submenu option at (511, 159) on text=Windows
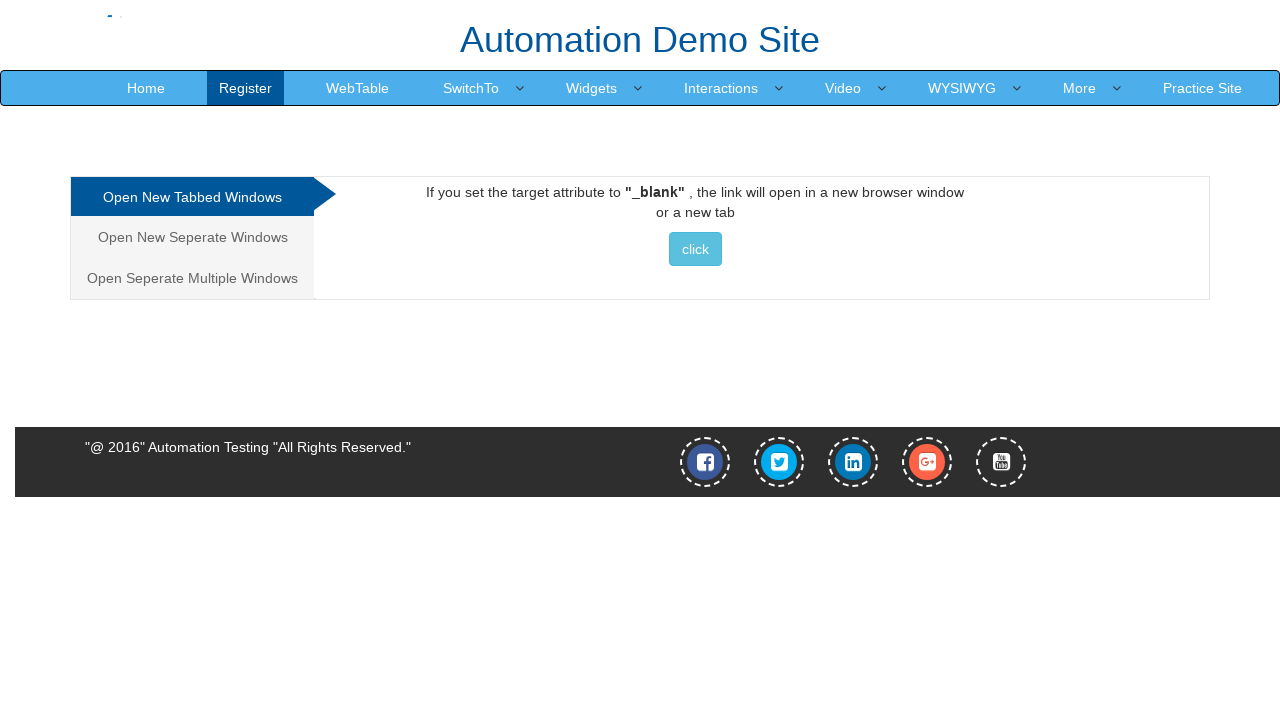

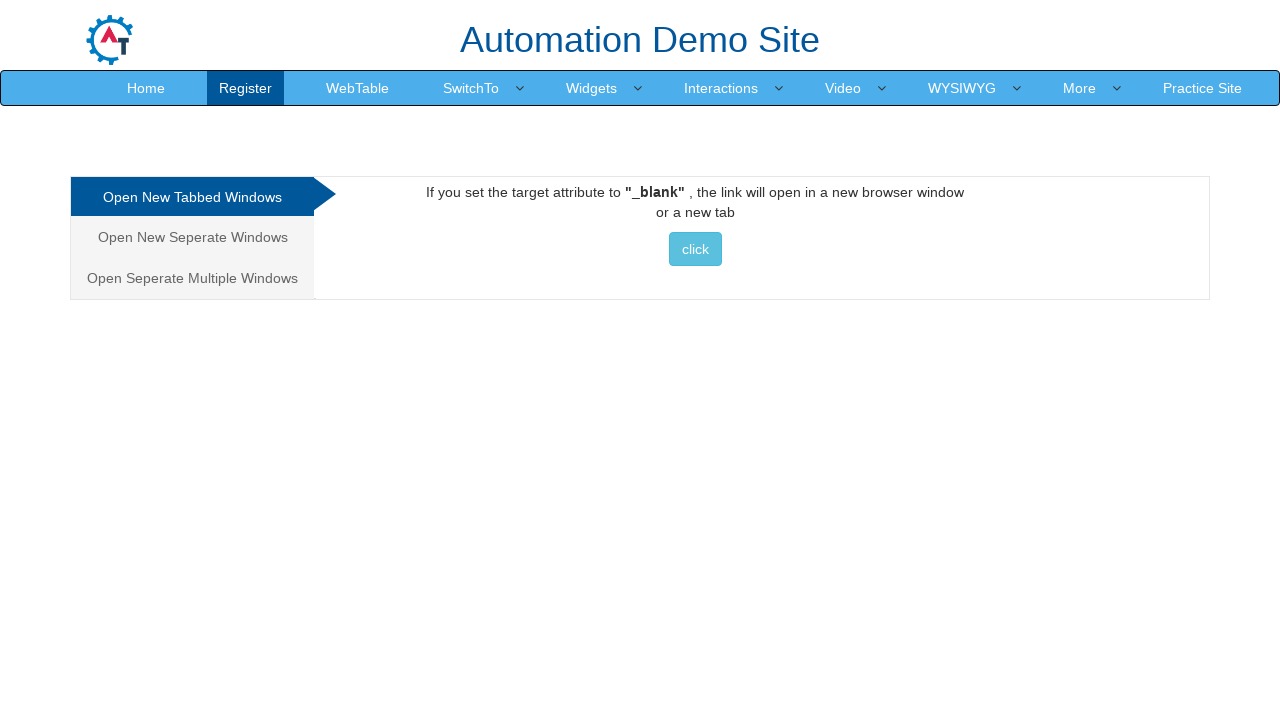